Verifies home page elements are present and search functionality works correctly

Starting URL: https://marsair.recruiting.thoughtworks.net/HoangPham

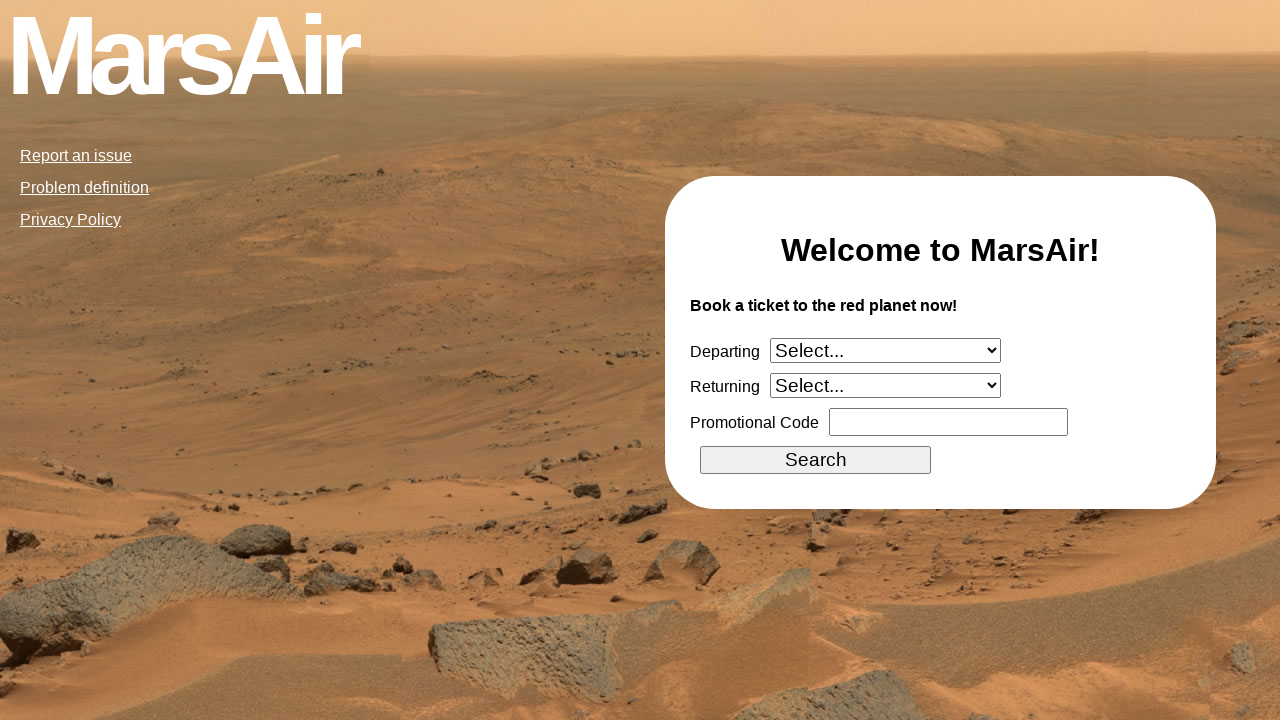

Departure dropdown element is visible
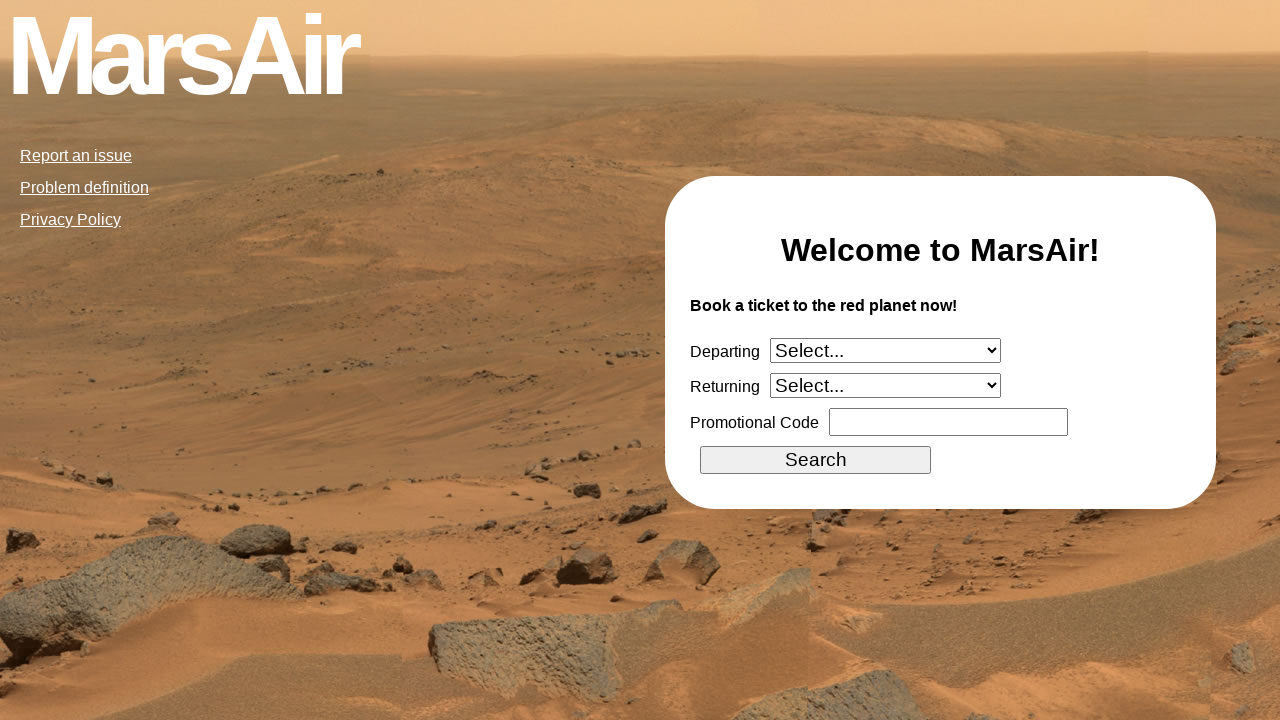

Selected 'July' from departure dropdown on select[name="departing"]
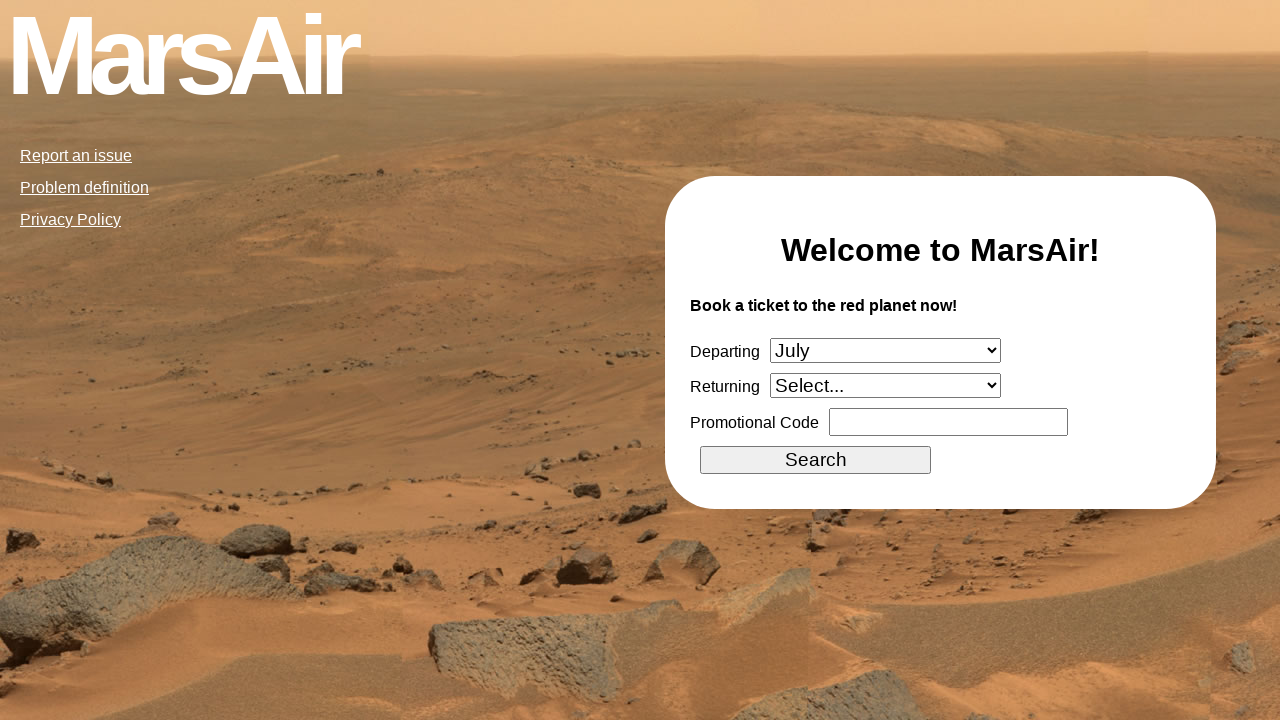

Selected 'December (next year)' from return date dropdown on select[name="returning"]
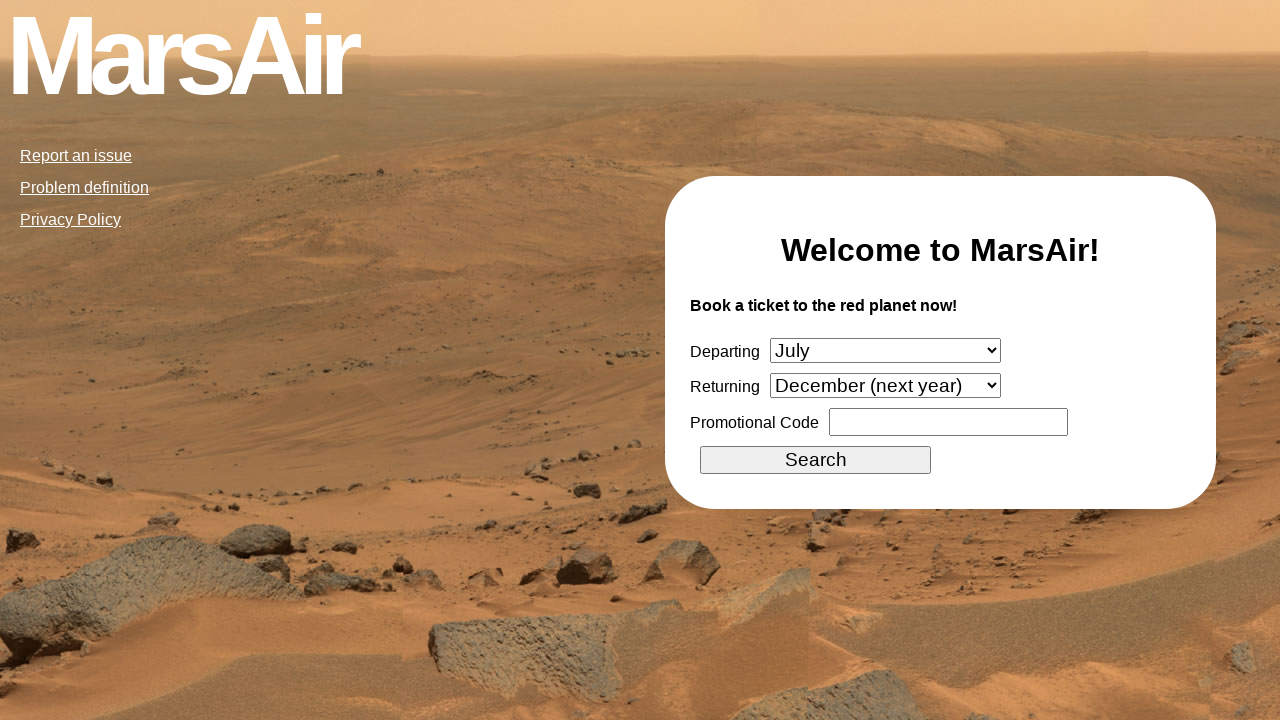

Clicked Search button to initiate flight search at (816, 460) on input[type="submit"][value="Search"]
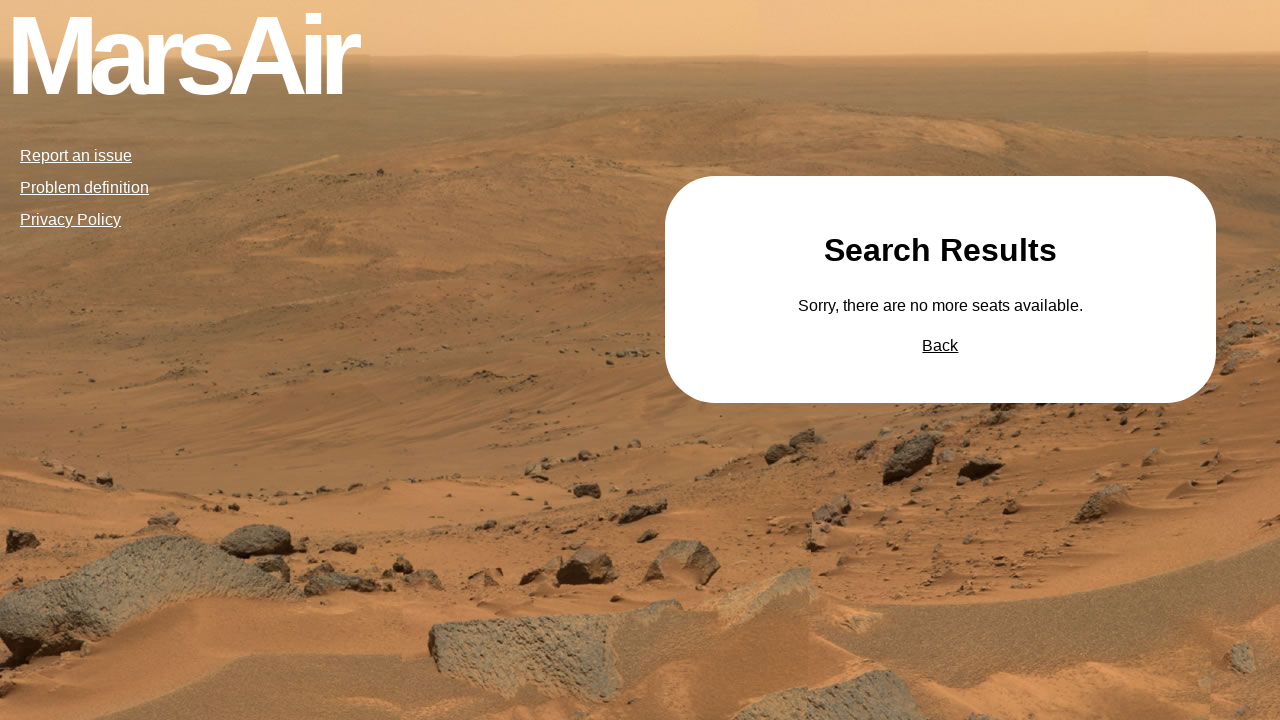

Search results page loaded successfully
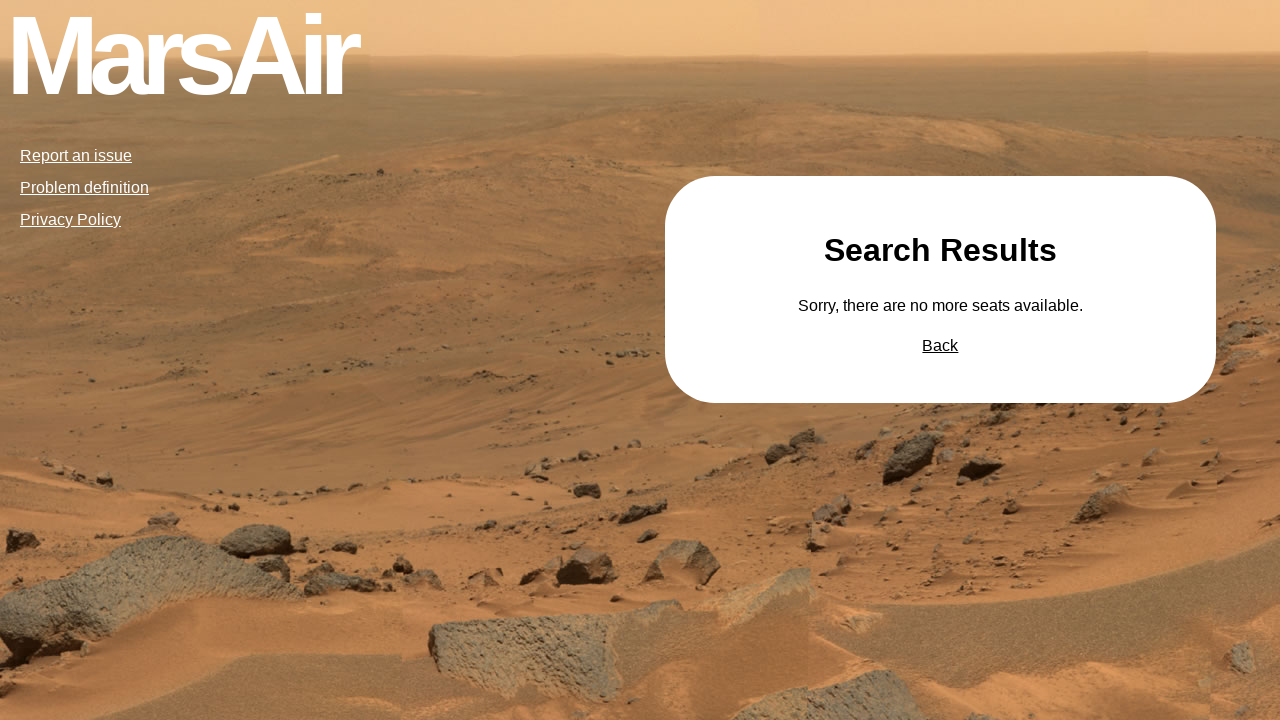

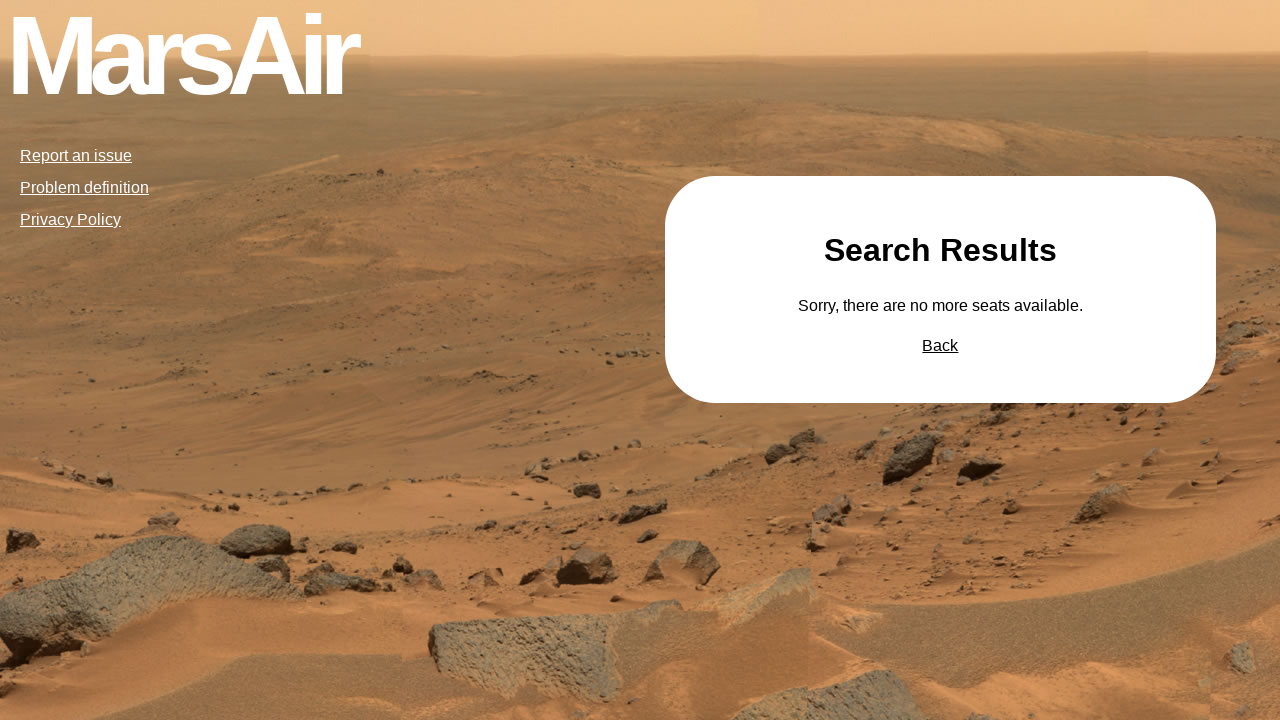